Tests browser back button functionality with filter navigation

Starting URL: https://demo.playwright.dev/todomvc

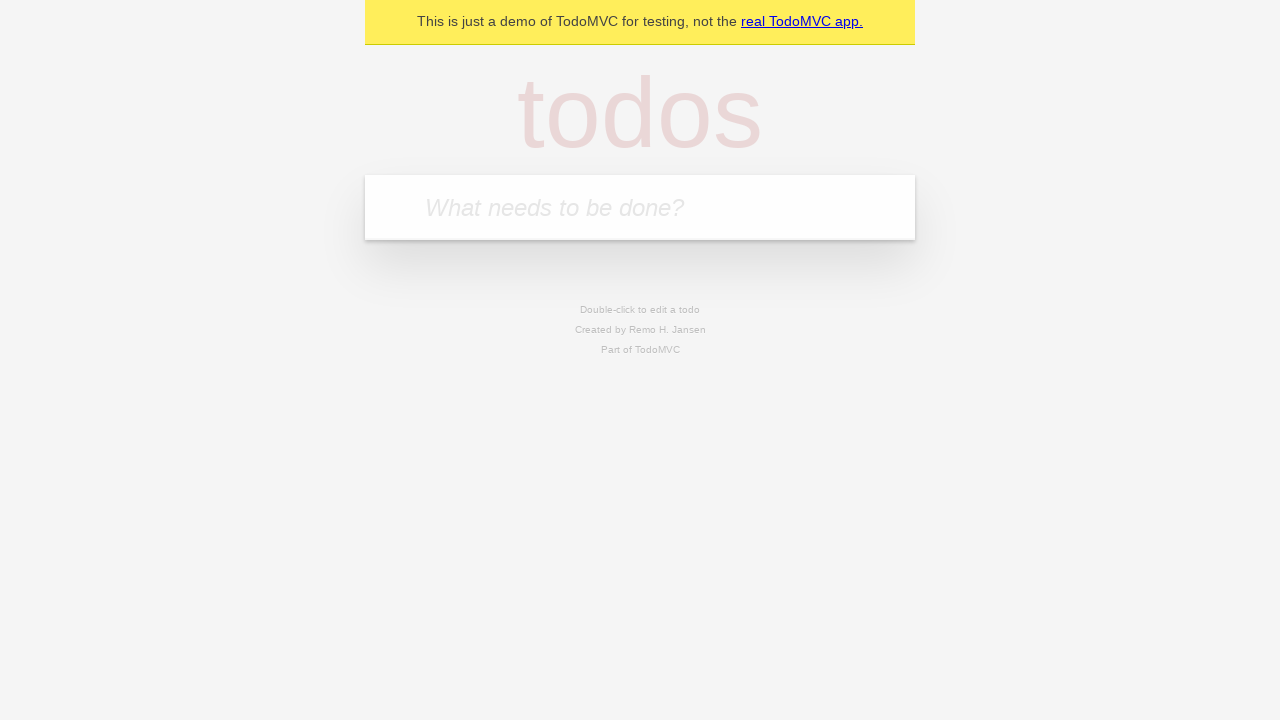

Filled todo input with 'buy some cheese' on internal:attr=[placeholder="What needs to be done?"i]
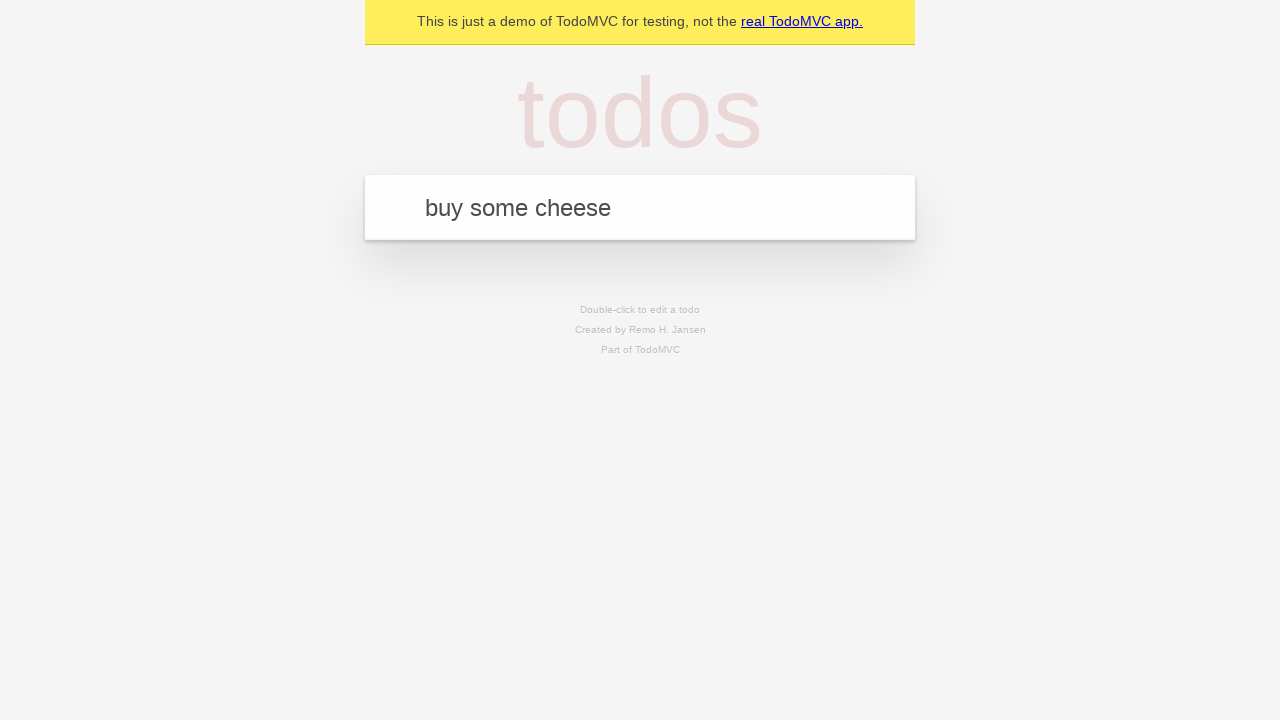

Pressed Enter to add todo 'buy some cheese' on internal:attr=[placeholder="What needs to be done?"i]
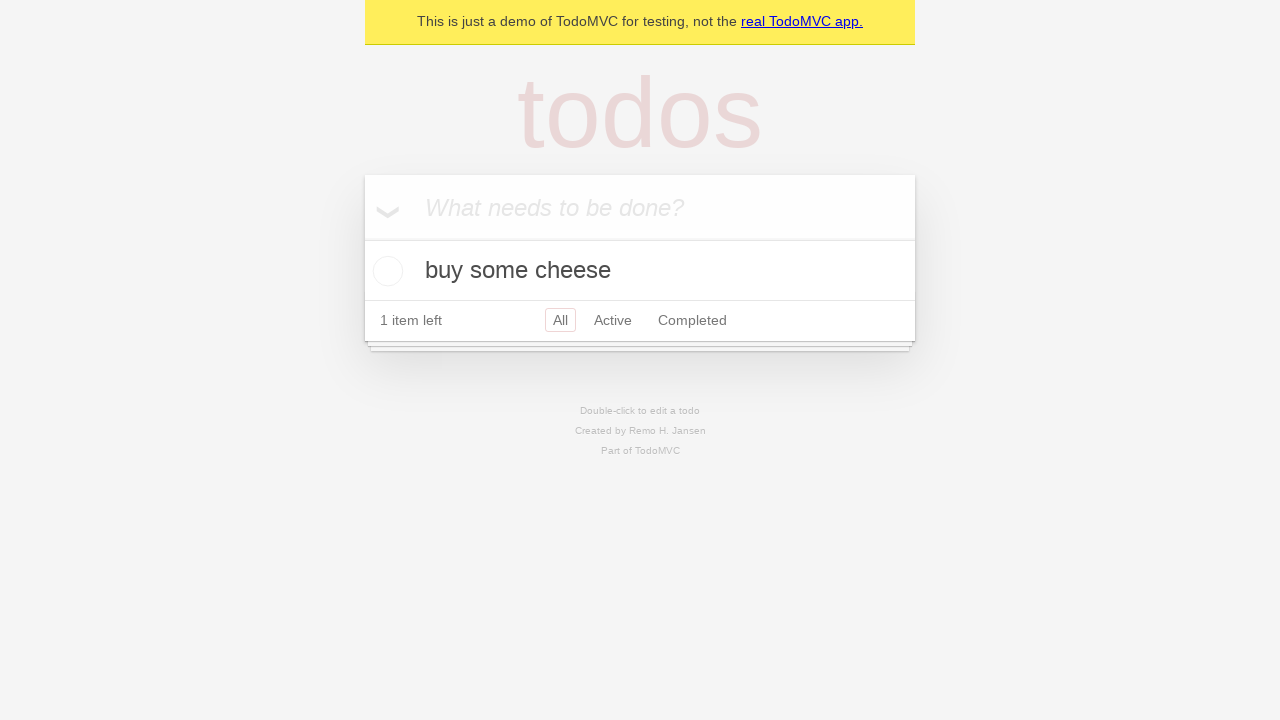

Filled todo input with 'feed the cat' on internal:attr=[placeholder="What needs to be done?"i]
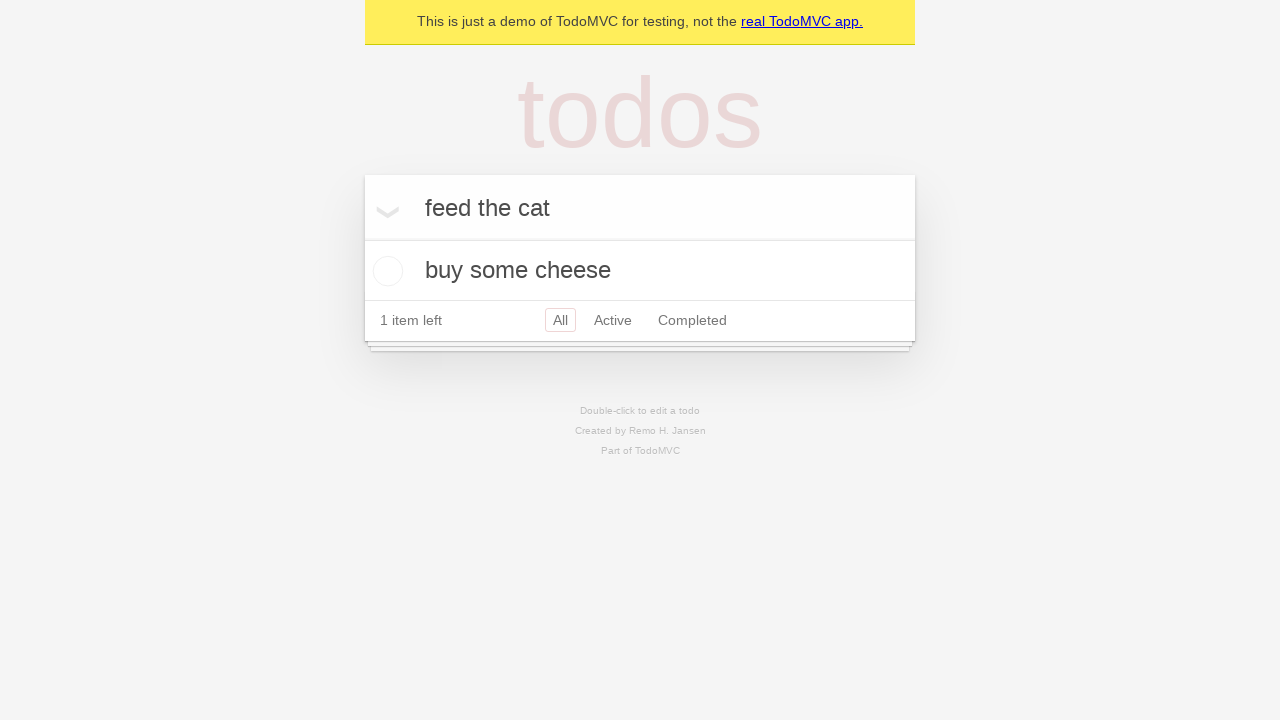

Pressed Enter to add todo 'feed the cat' on internal:attr=[placeholder="What needs to be done?"i]
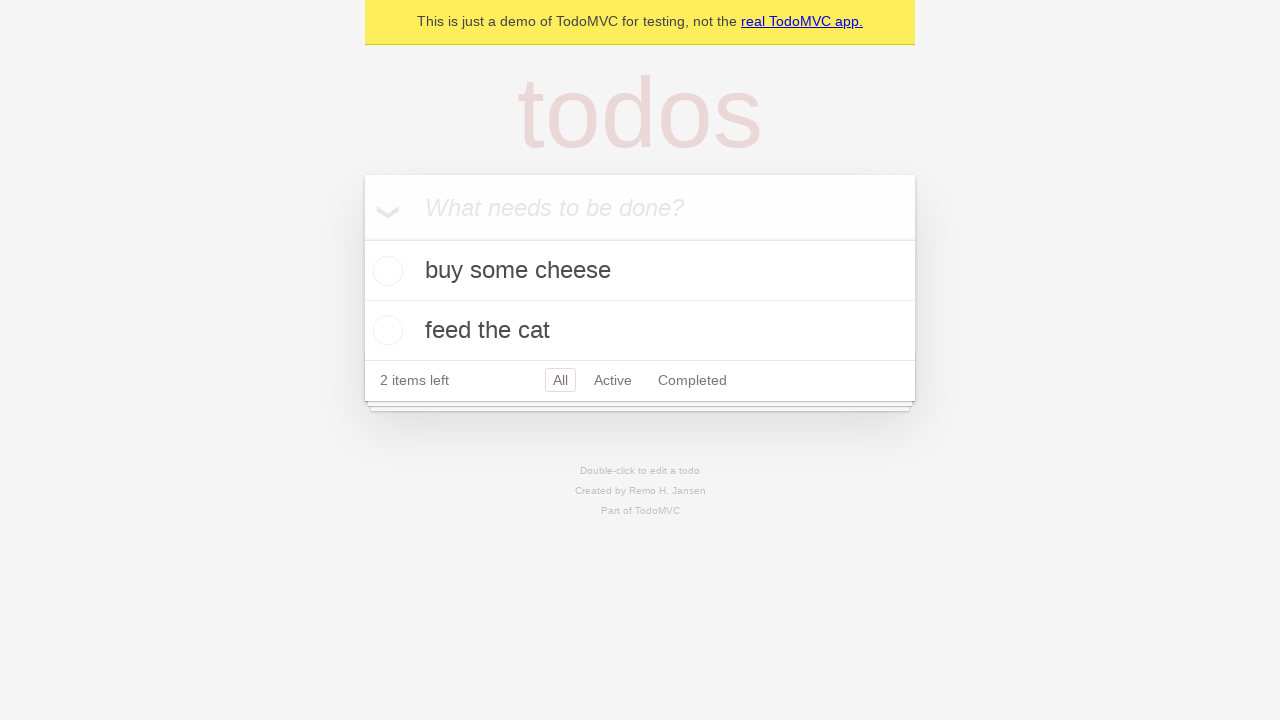

Filled todo input with 'book a doctors appointment' on internal:attr=[placeholder="What needs to be done?"i]
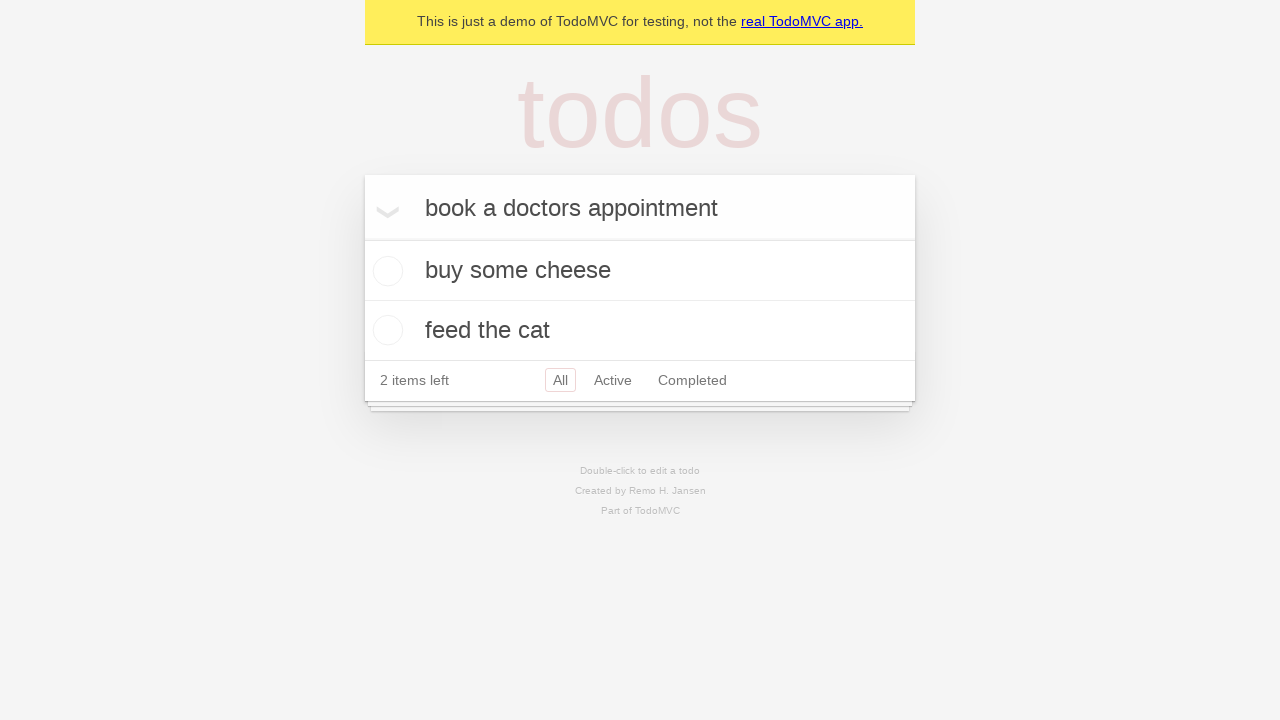

Pressed Enter to add todo 'book a doctors appointment' on internal:attr=[placeholder="What needs to be done?"i]
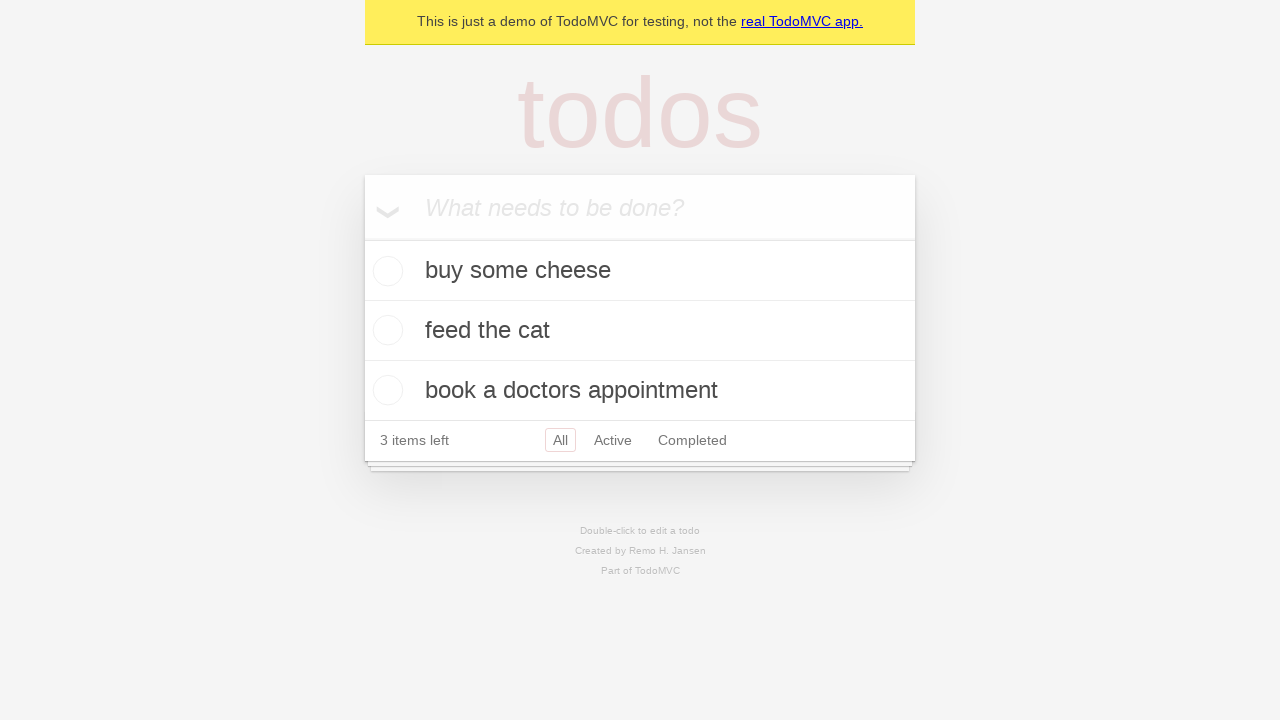

Checked the second todo item at (385, 330) on [data-testid='todo-item'] >> nth=1 >> internal:role=checkbox
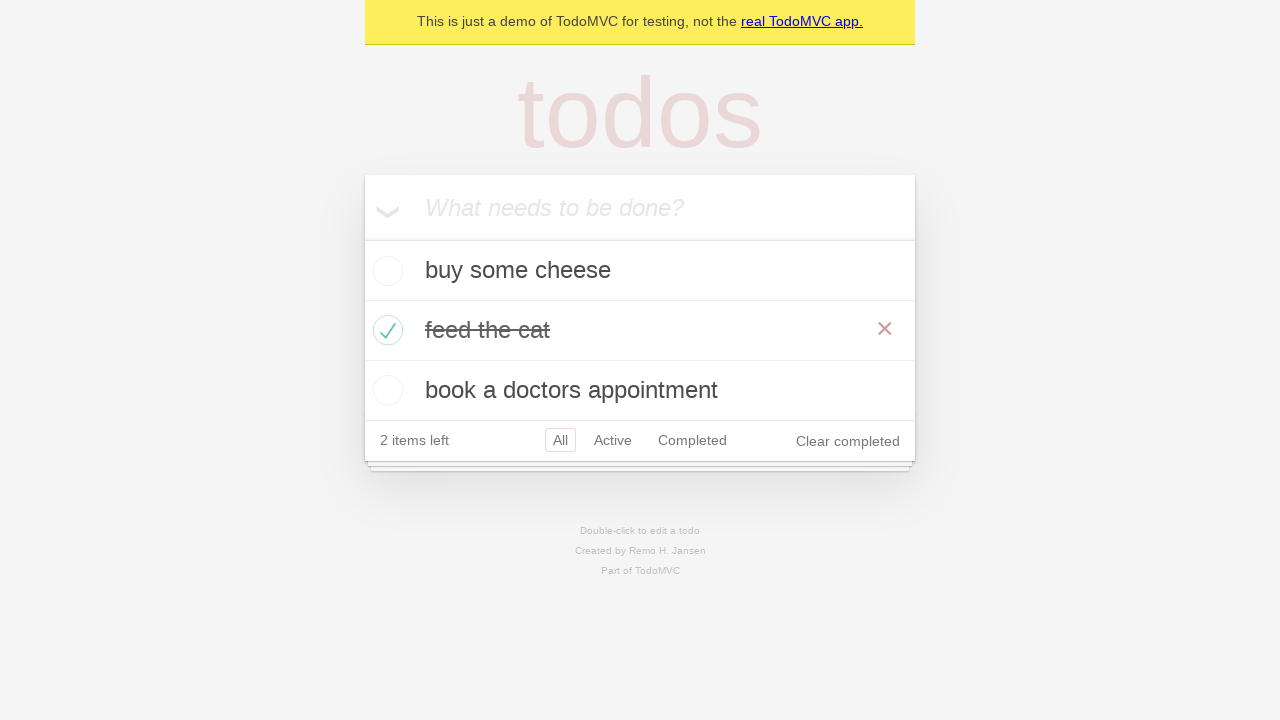

Clicked 'All' filter link at (560, 440) on internal:role=link[name="All"i]
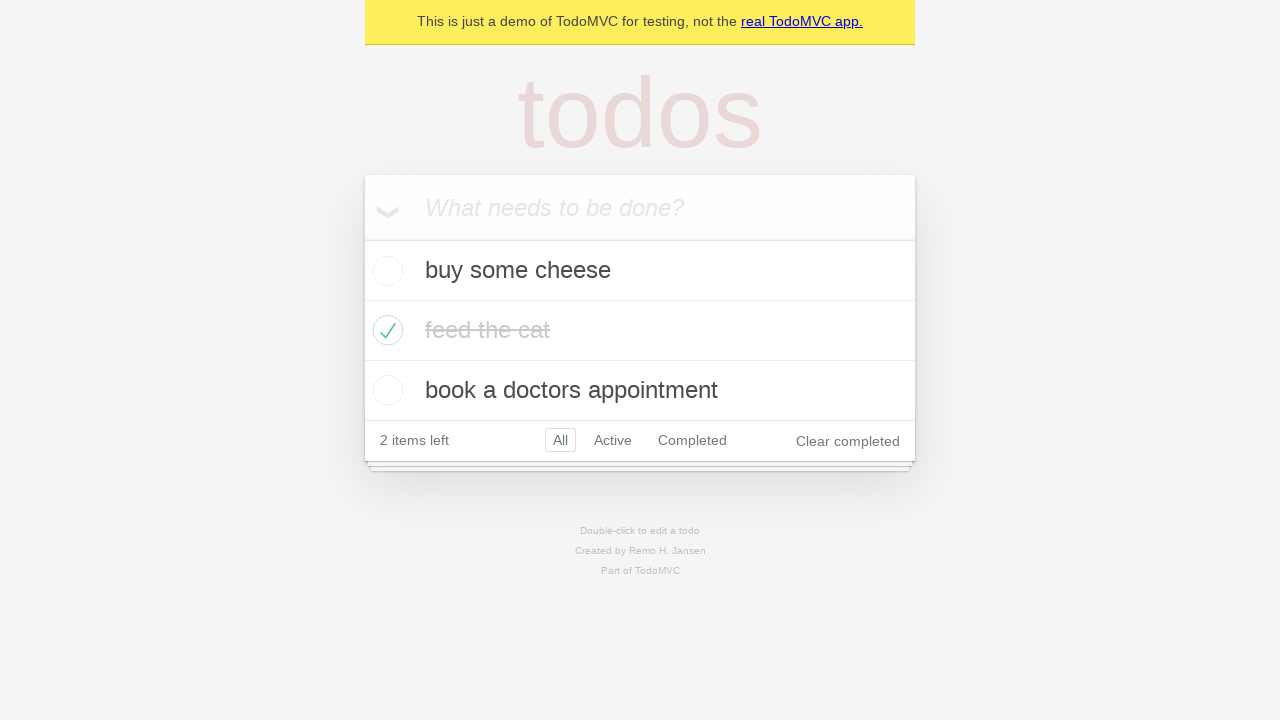

Clicked 'Active' filter link at (613, 440) on internal:role=link[name="Active"i]
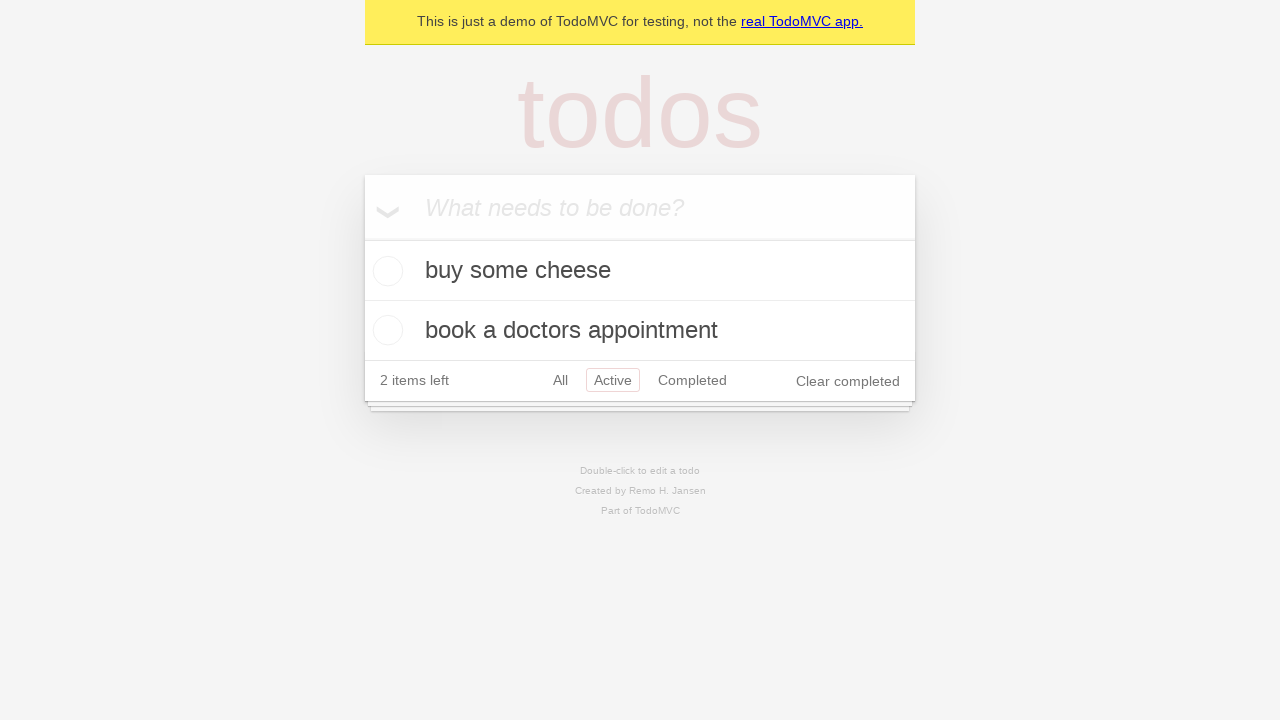

Clicked 'Completed' filter link at (692, 380) on internal:role=link[name="Completed"i]
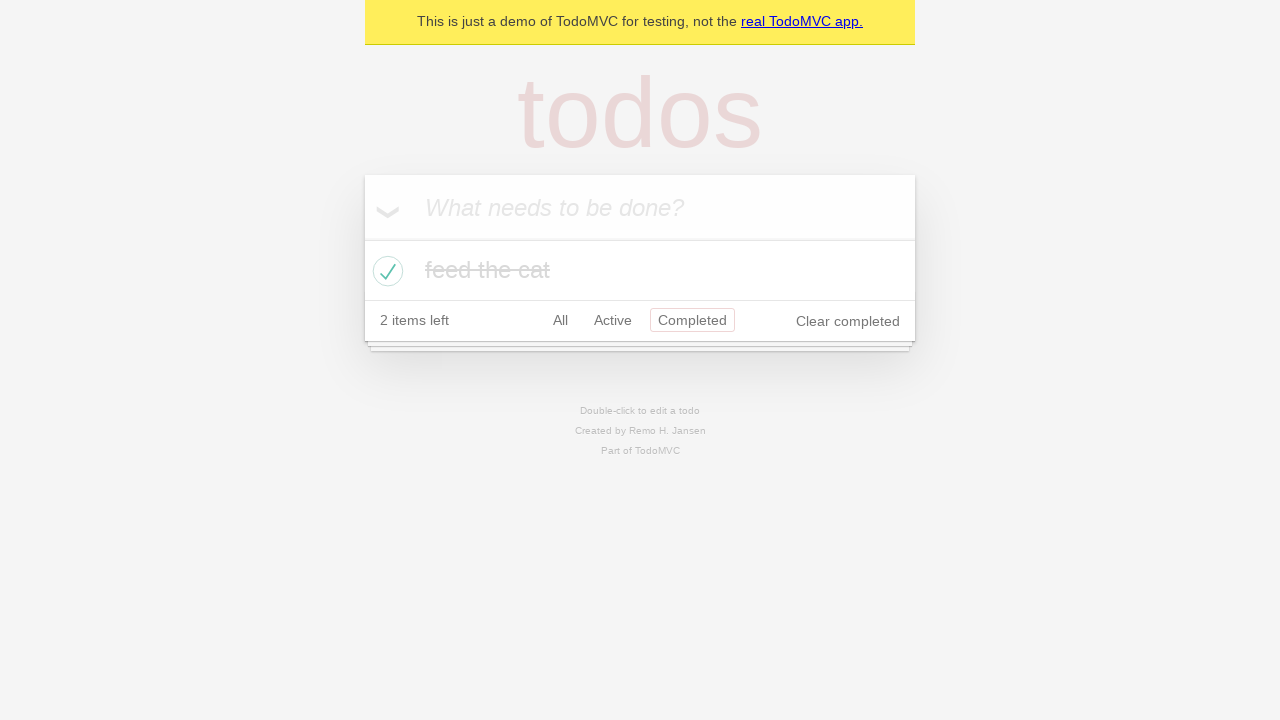

Navigated back from 'Completed' filter to 'Active' filter
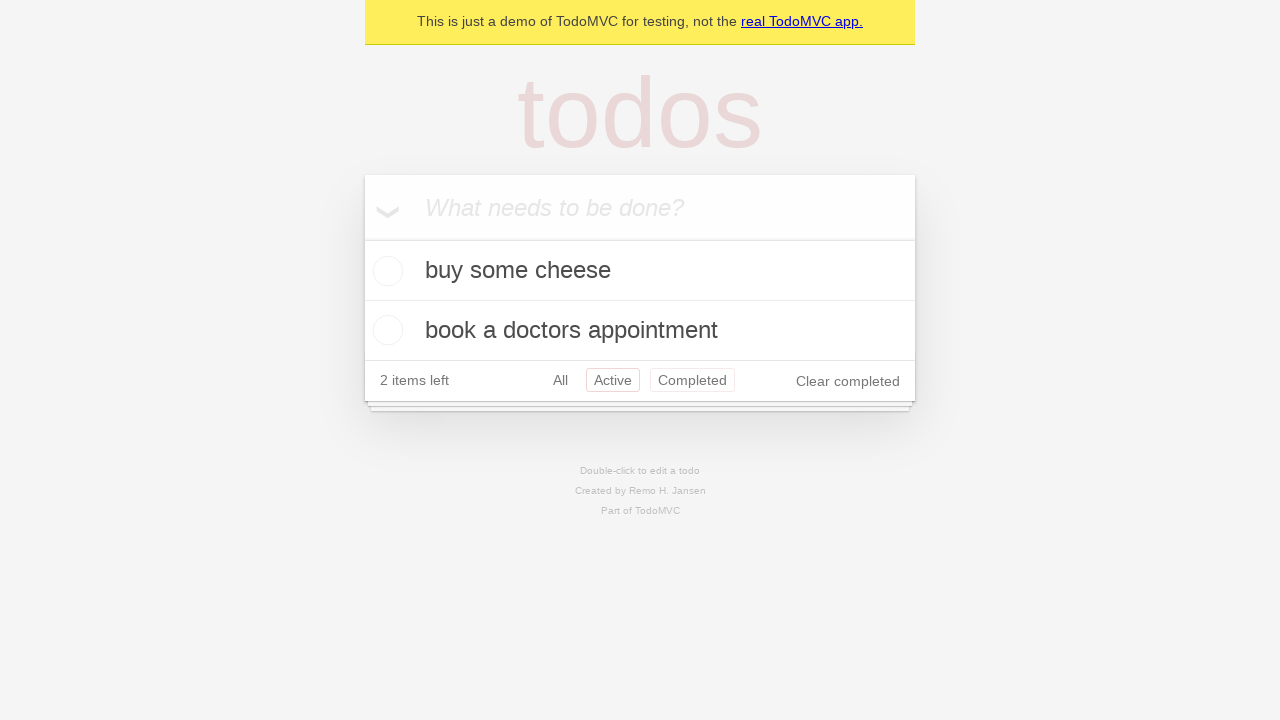

Navigated back from 'Active' filter to 'All' filter
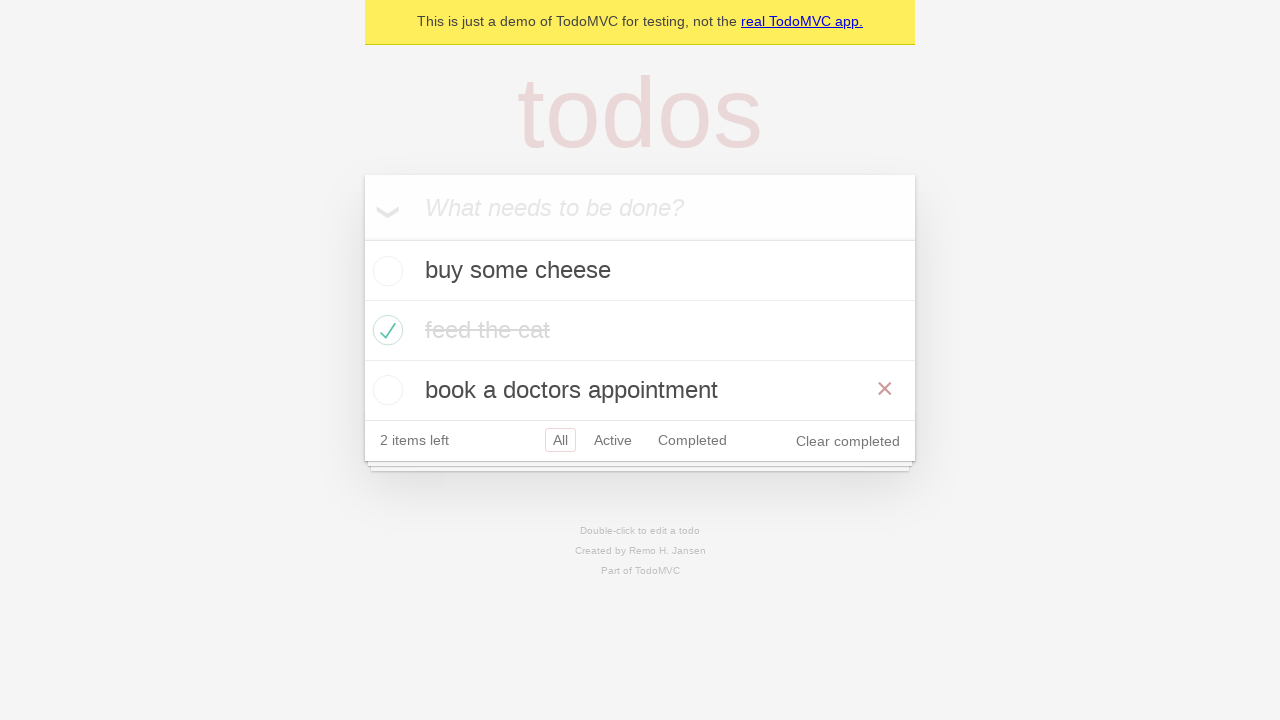

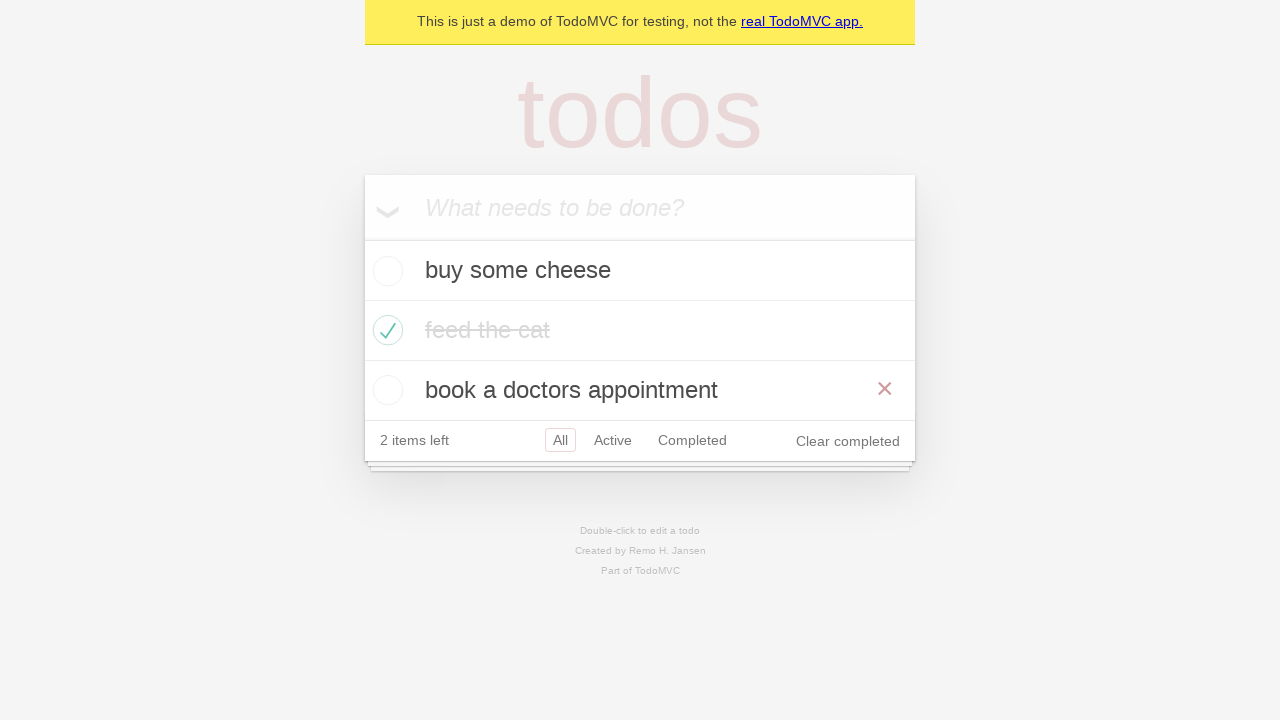